Tests that edits are cancelled when pressing Escape.

Starting URL: https://demo.playwright.dev/todomvc

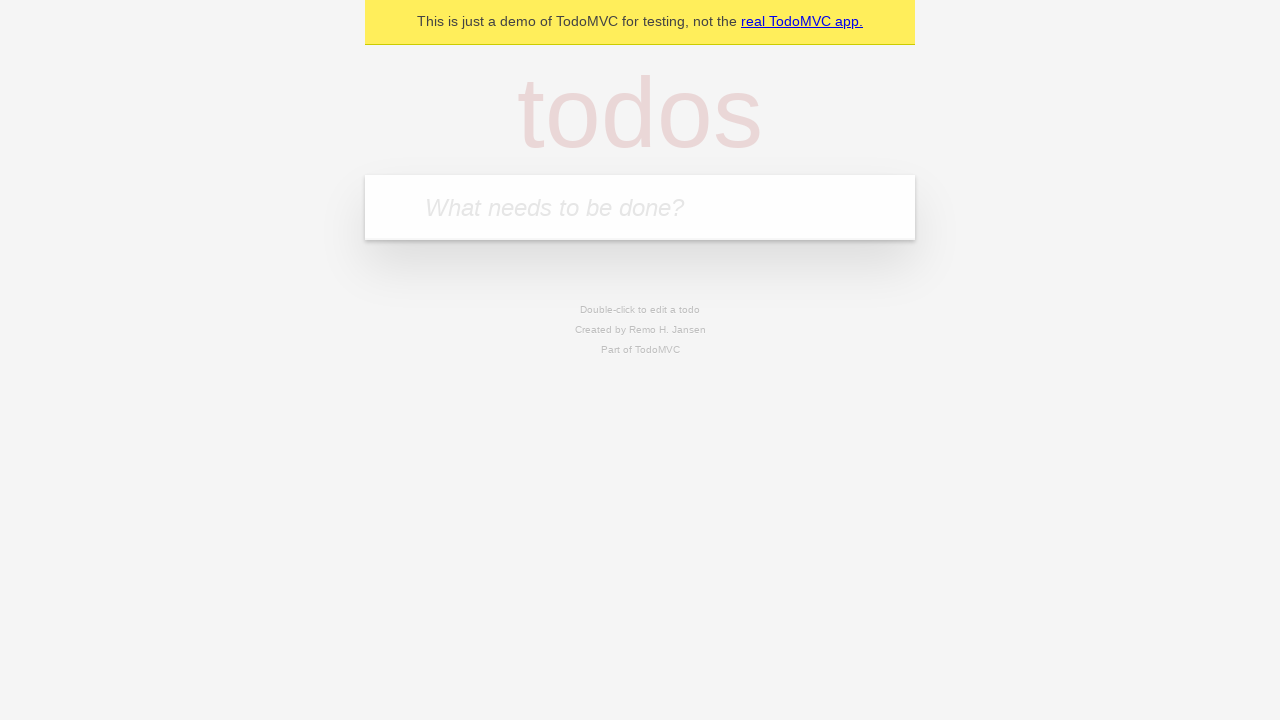

Filled input field with first todo 'buy some cheese' on internal:attr=[placeholder="What needs to be done?"i]
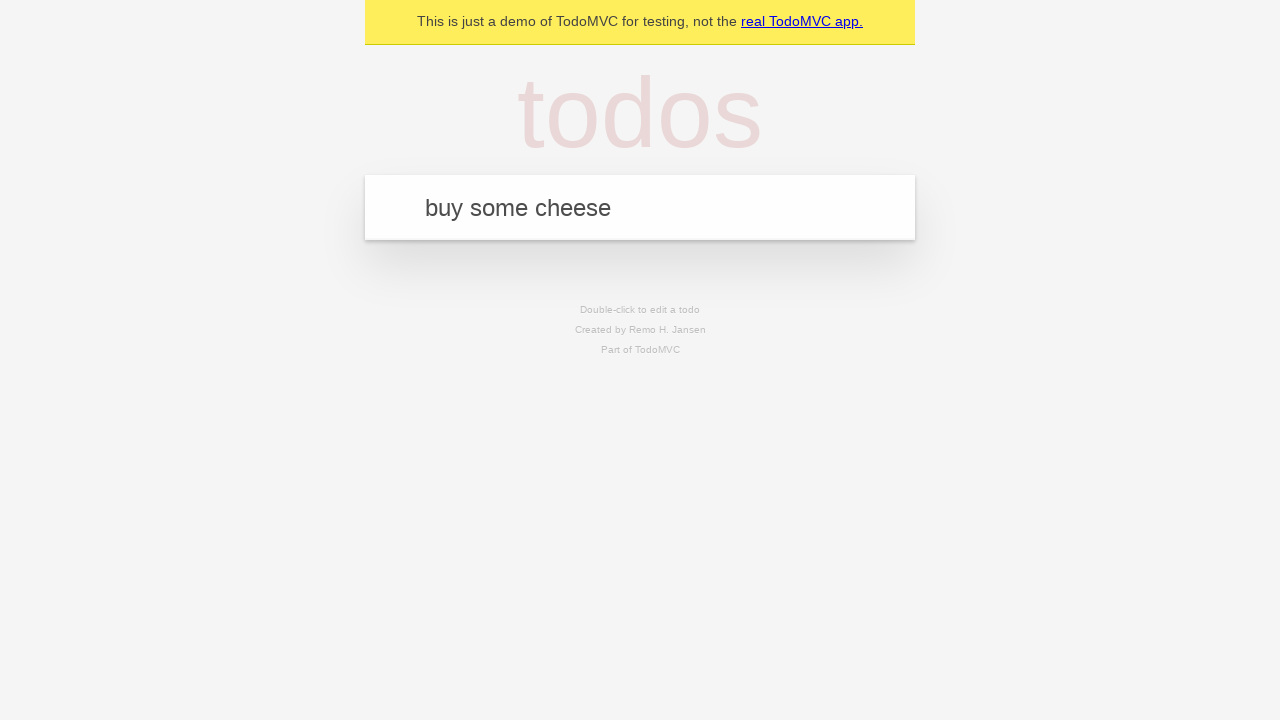

Pressed Enter to create first todo on internal:attr=[placeholder="What needs to be done?"i]
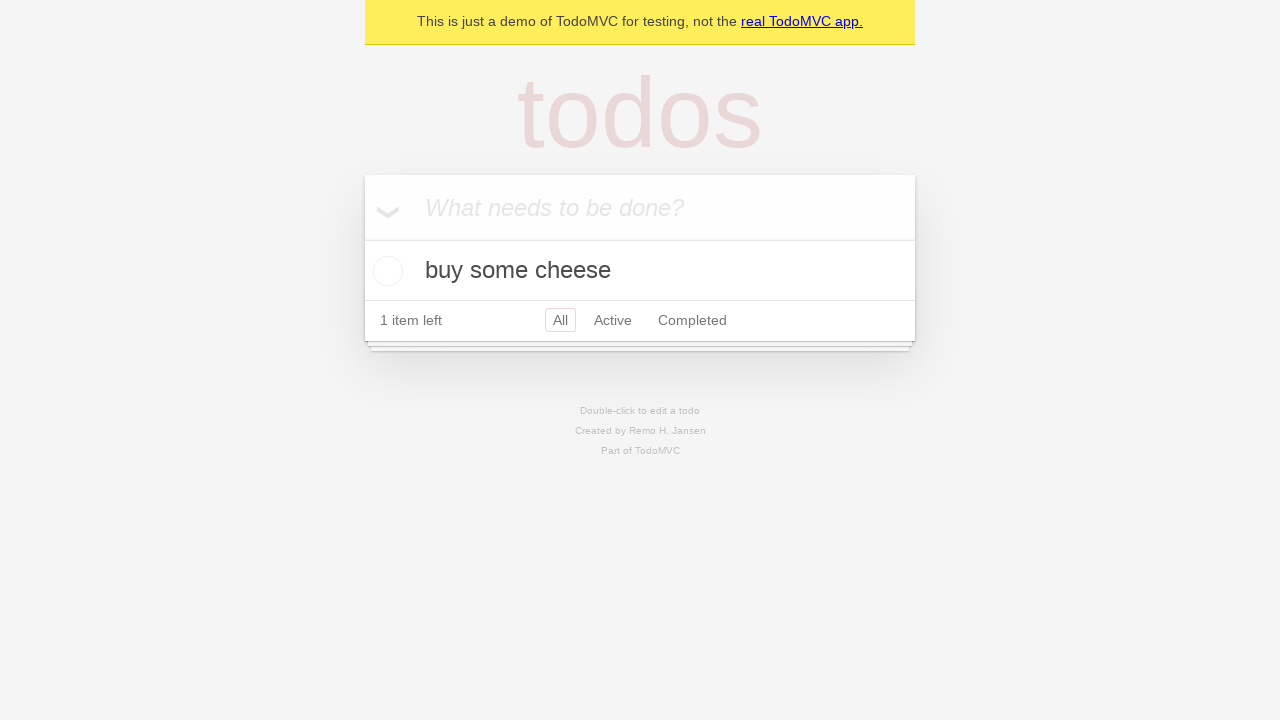

Filled input field with second todo 'feed the cat' on internal:attr=[placeholder="What needs to be done?"i]
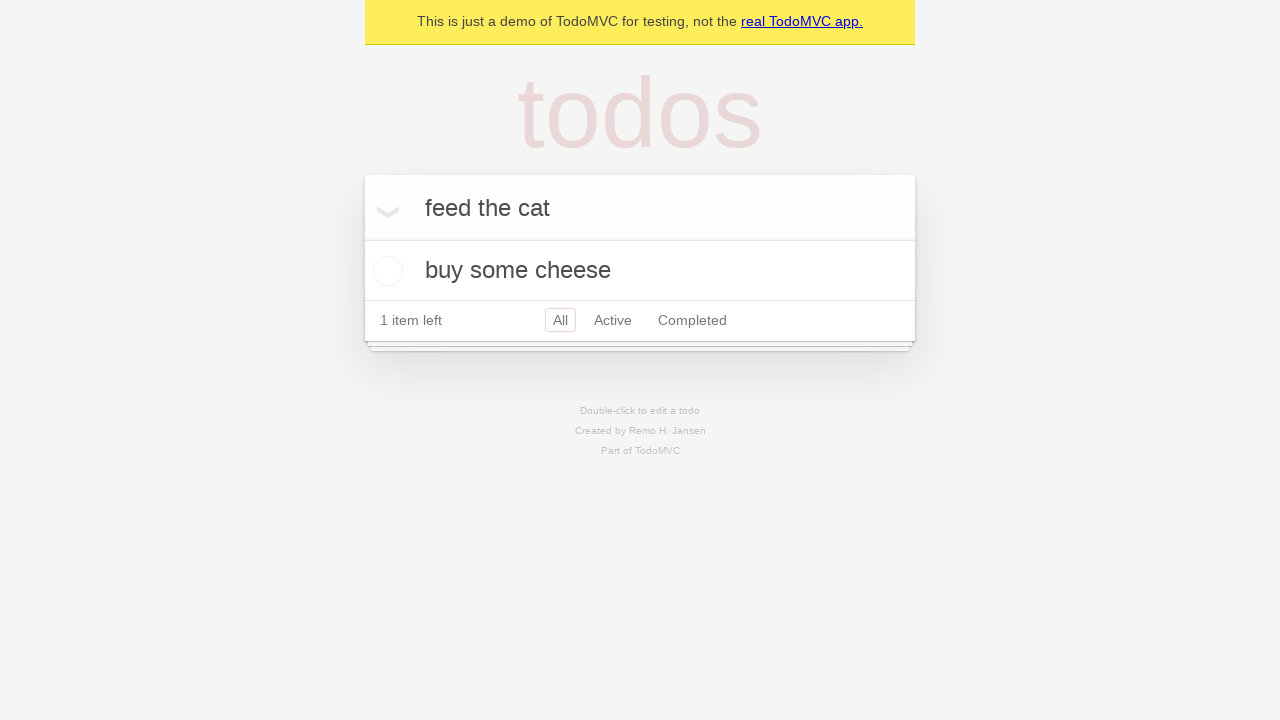

Pressed Enter to create second todo on internal:attr=[placeholder="What needs to be done?"i]
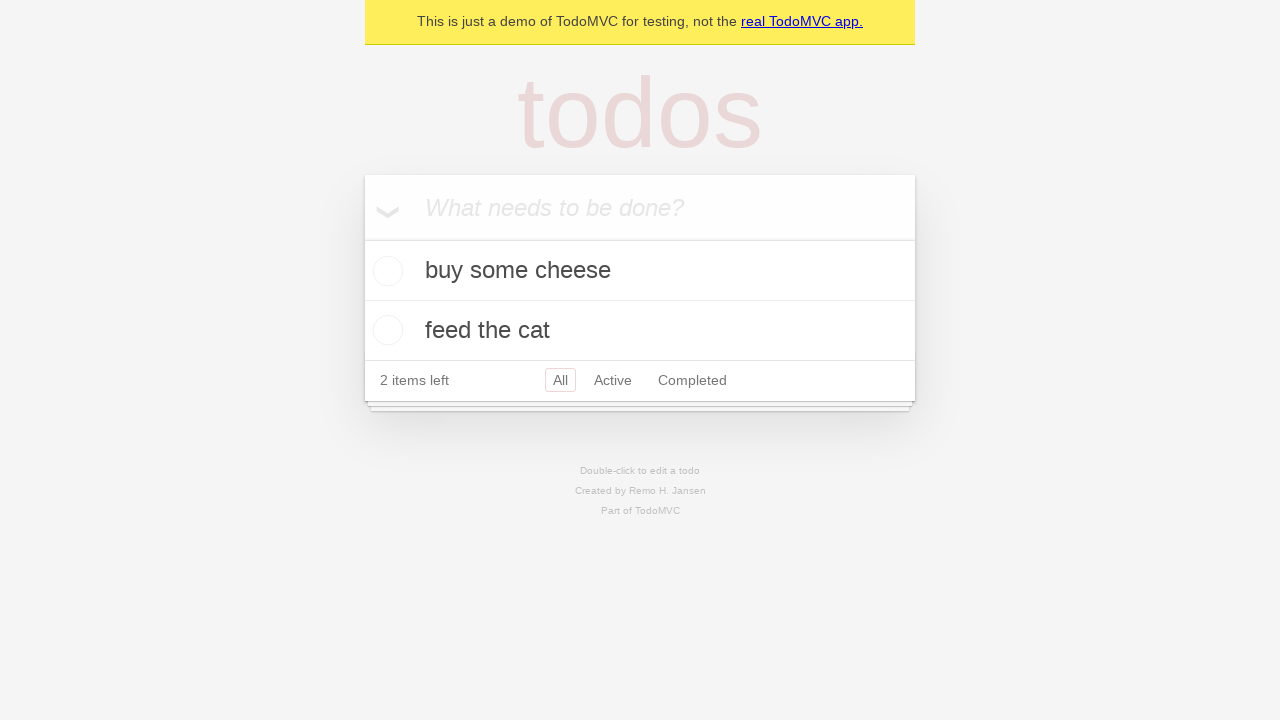

Filled input field with third todo 'book a doctors appointment' on internal:attr=[placeholder="What needs to be done?"i]
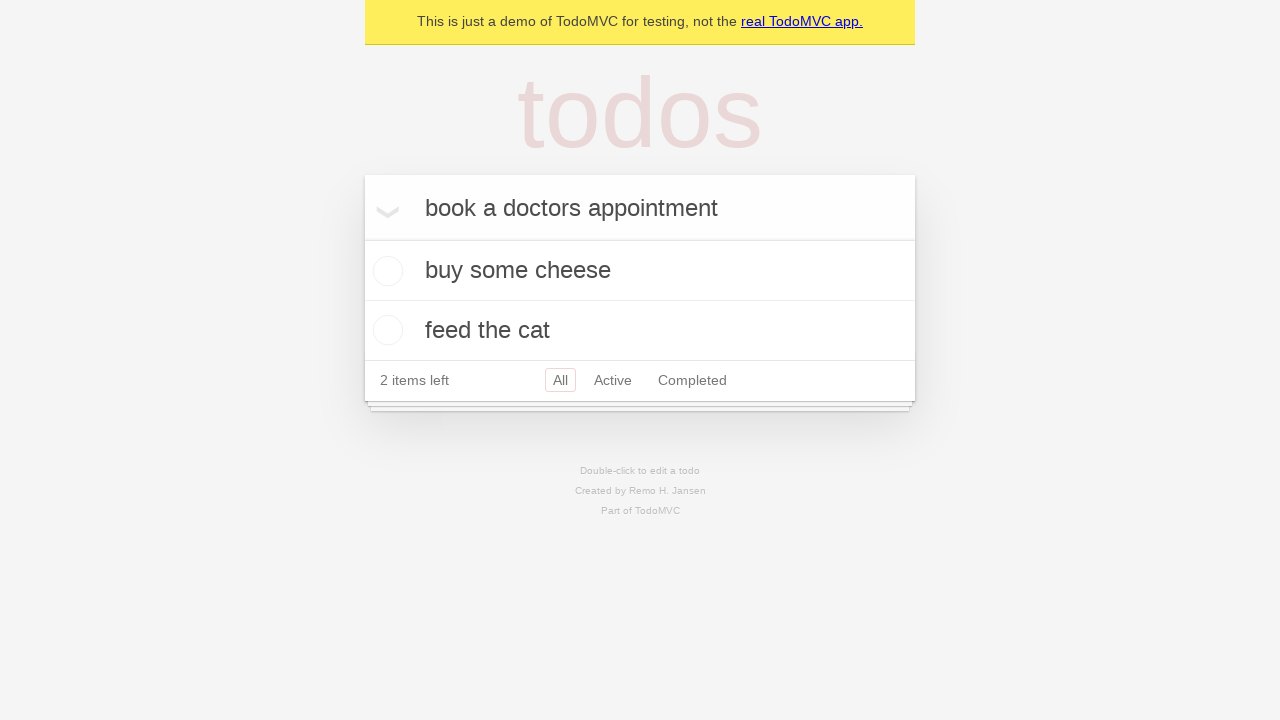

Pressed Enter to create third todo on internal:attr=[placeholder="What needs to be done?"i]
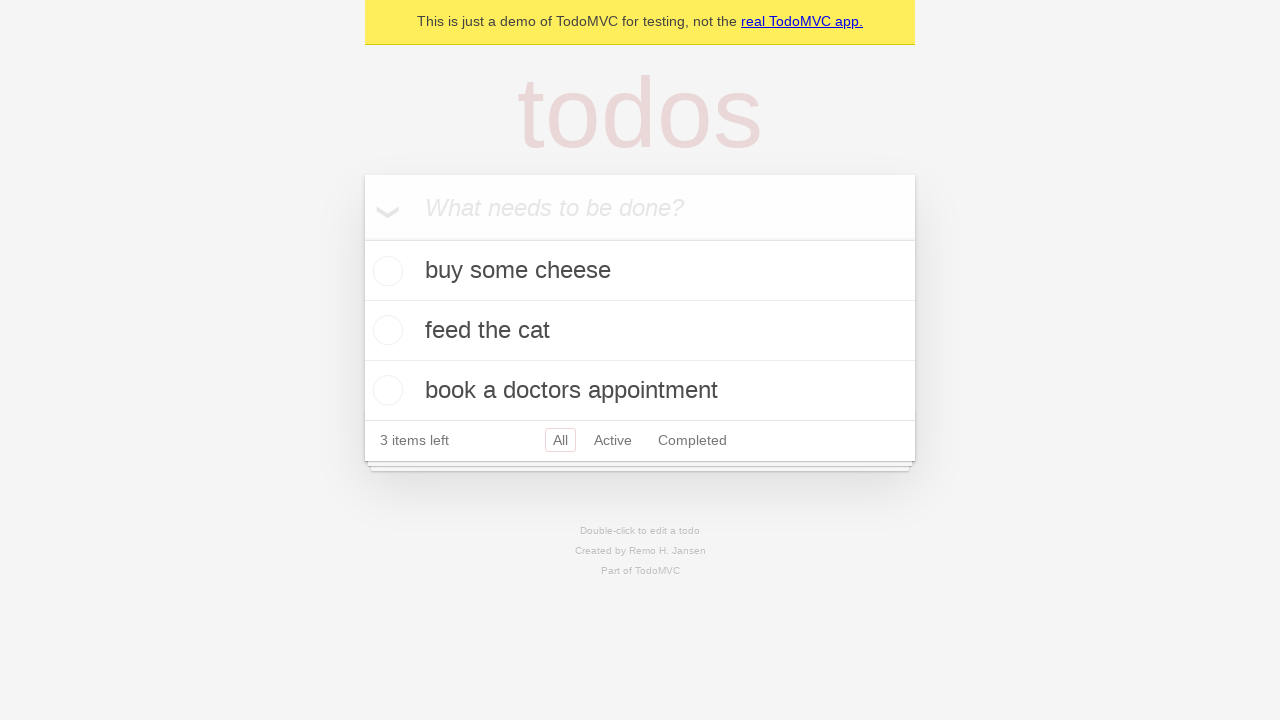

Double-clicked second todo item to enter edit mode at (640, 331) on internal:testid=[data-testid="todo-item"s] >> nth=1
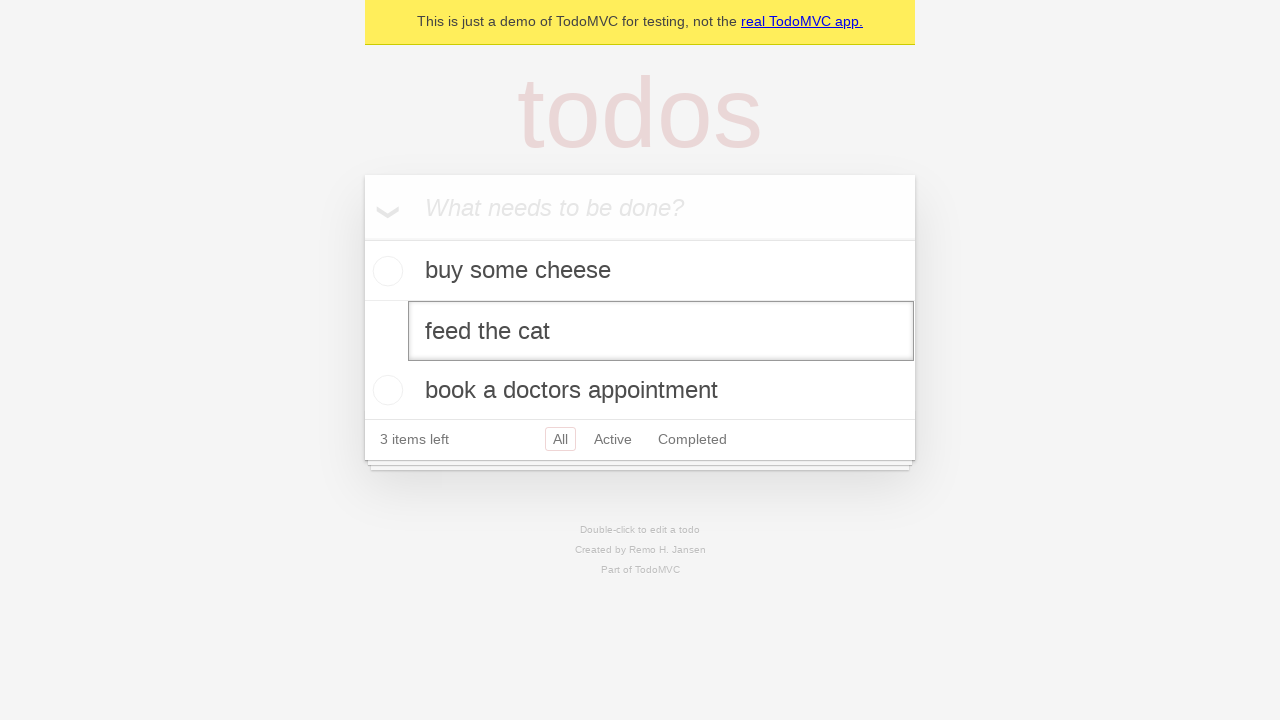

Filled edit textbox with new text 'buy some sausages' on internal:testid=[data-testid="todo-item"s] >> nth=1 >> internal:role=textbox[nam
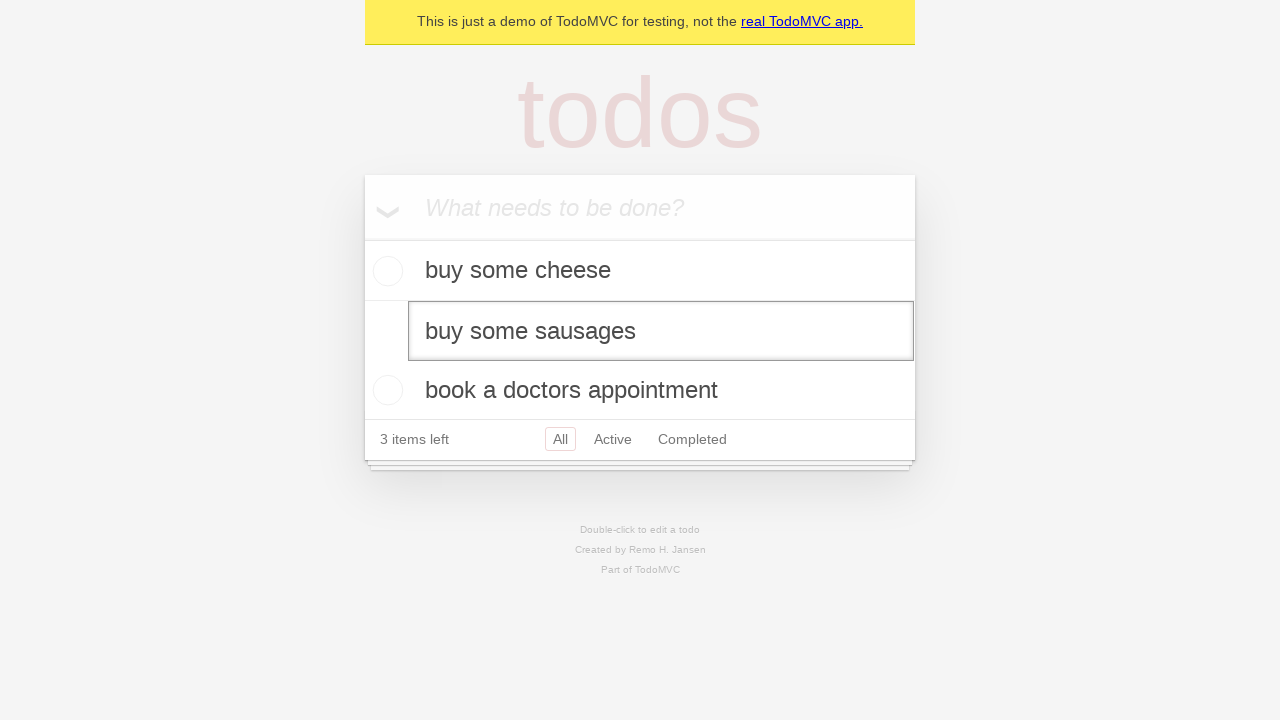

Pressed Escape to cancel edit and verify changes are discarded on internal:testid=[data-testid="todo-item"s] >> nth=1 >> internal:role=textbox[nam
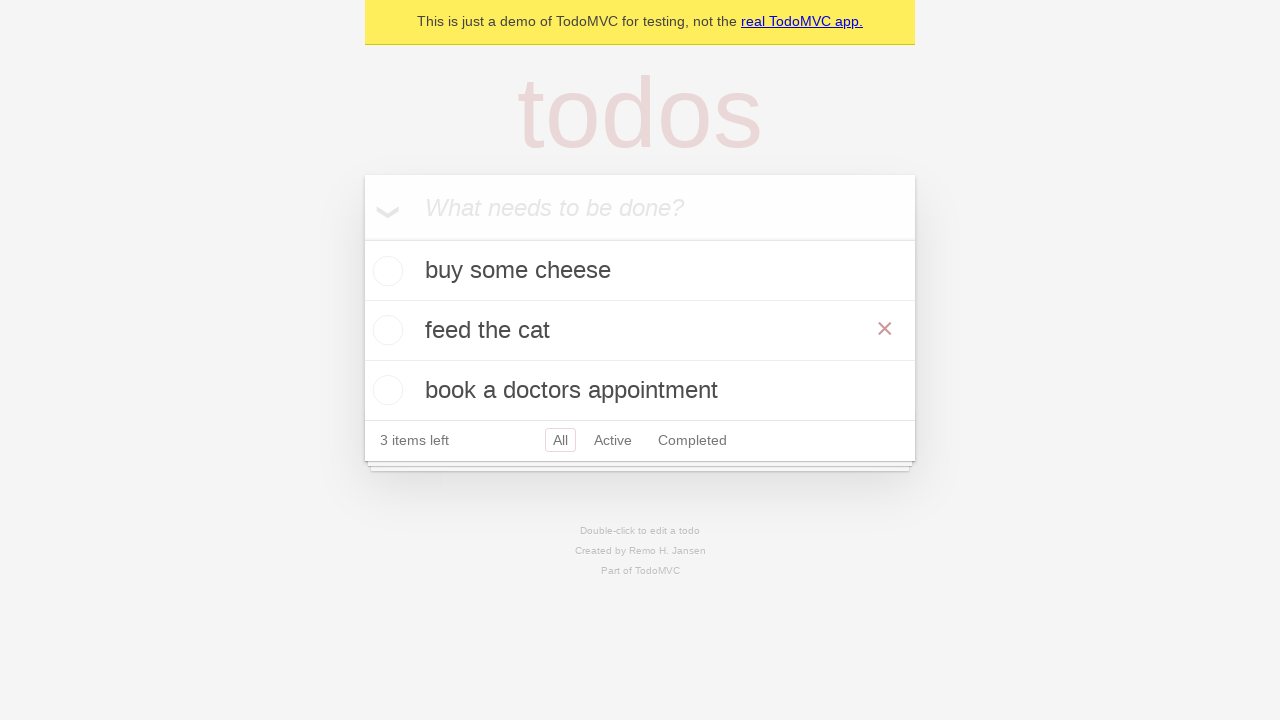

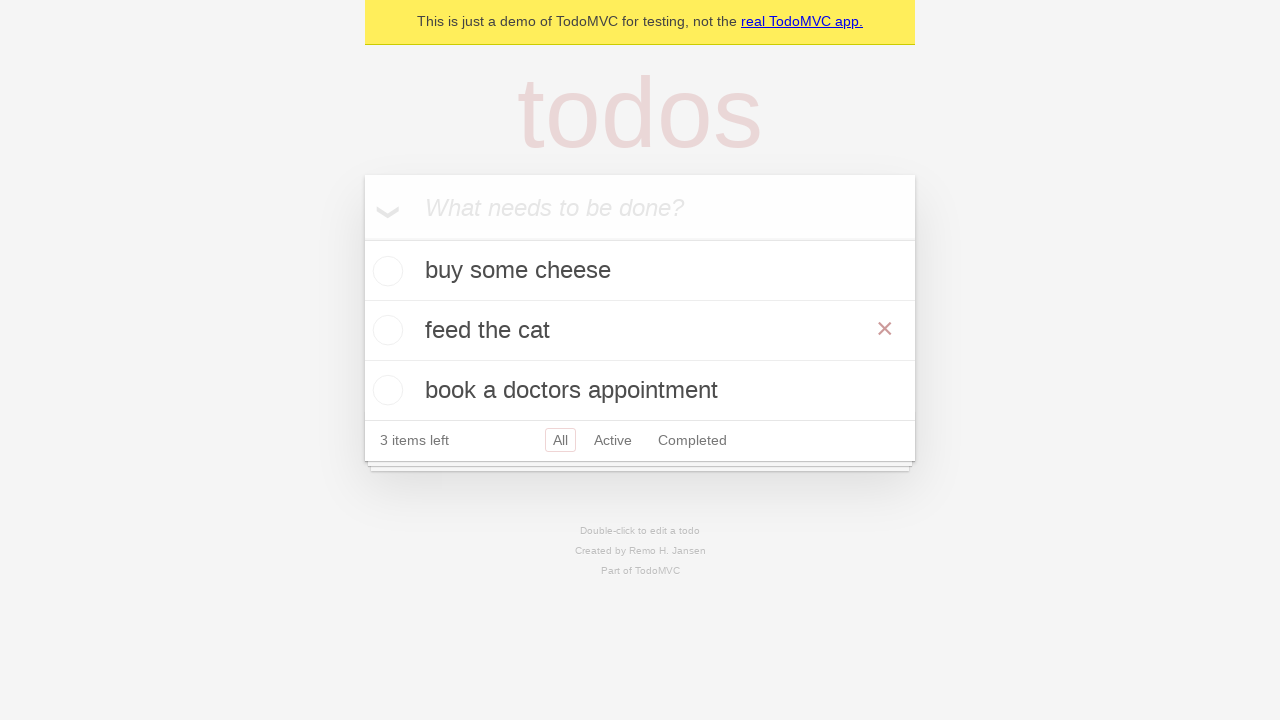